Tests keyboard key press functionality by sending various keys (ENTER, ALT, SPACE, CONTROL) to a demo page that displays which keys were pressed

Starting URL: https://the-internet.herokuapp.com/key_presses

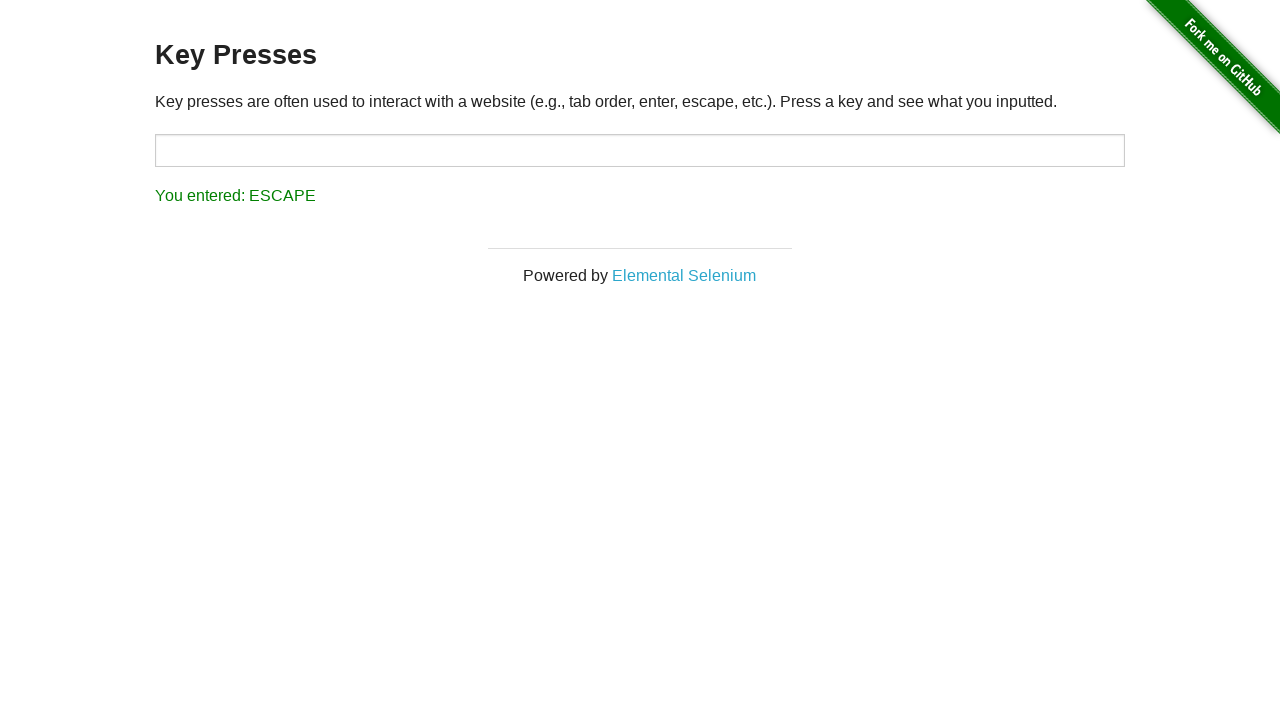

Pressed ENTER key
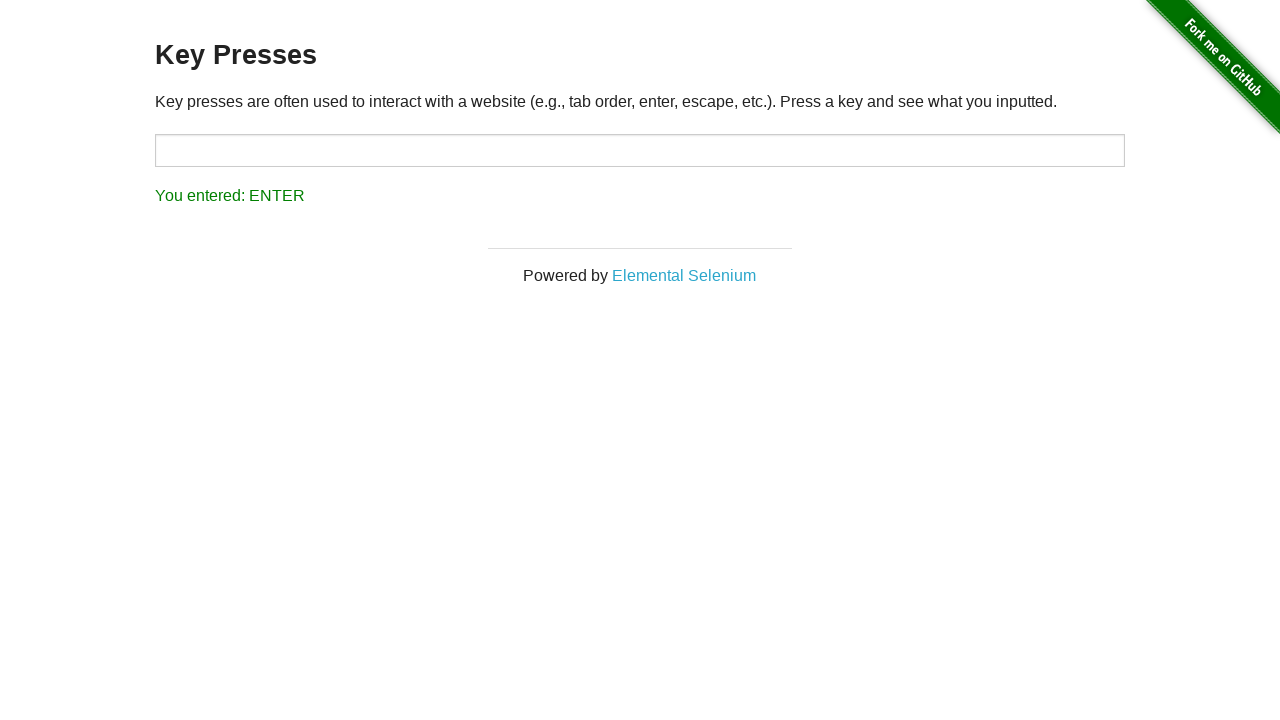

Pressed ALT key
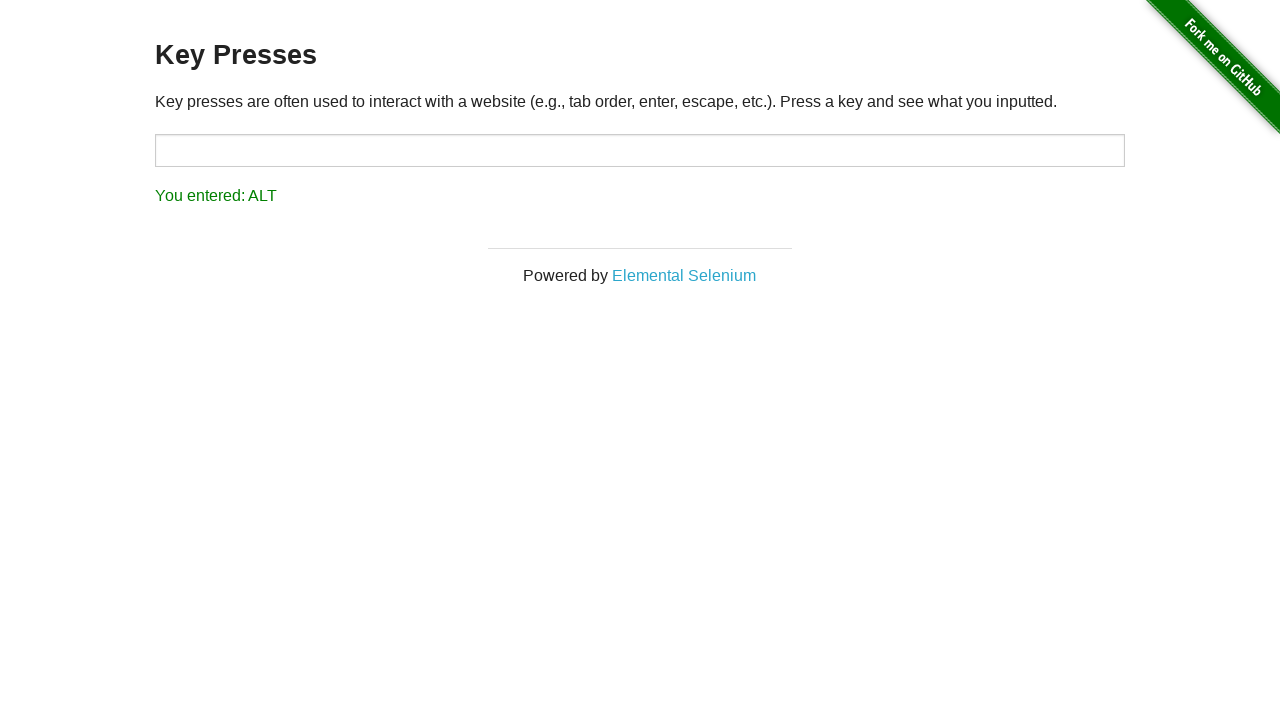

Pressed SPACE key
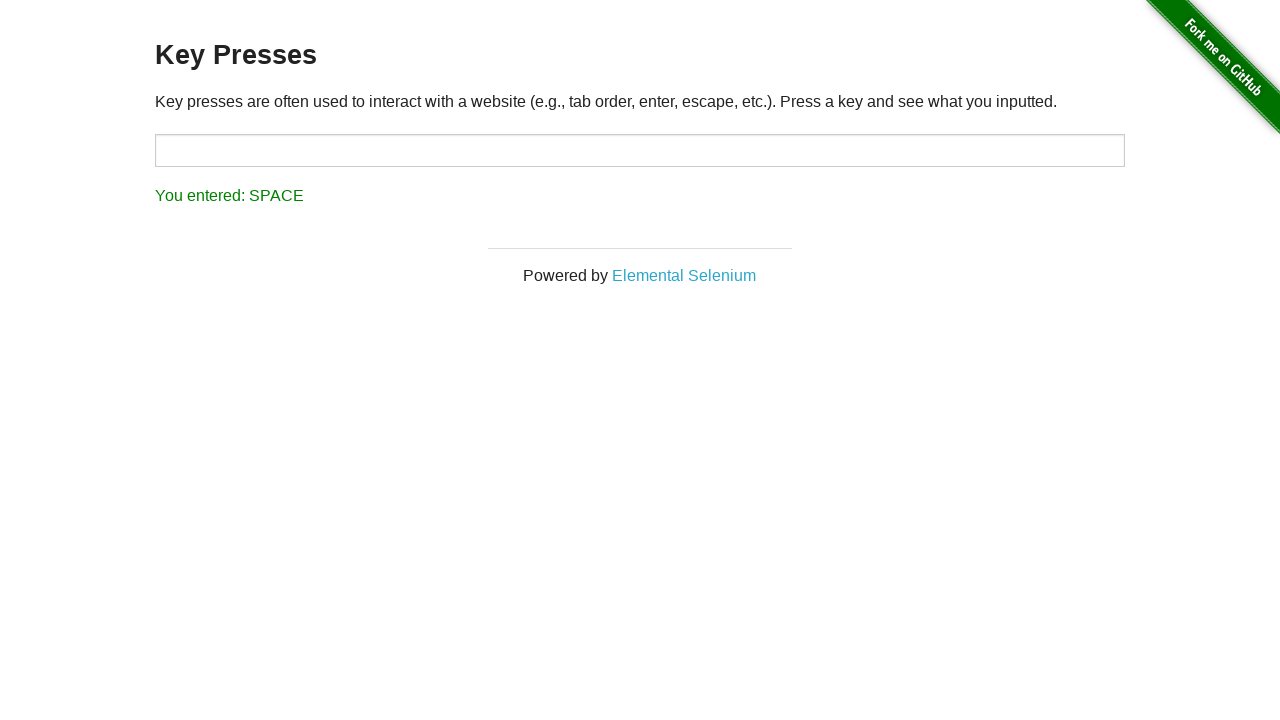

Pressed CONTROL key
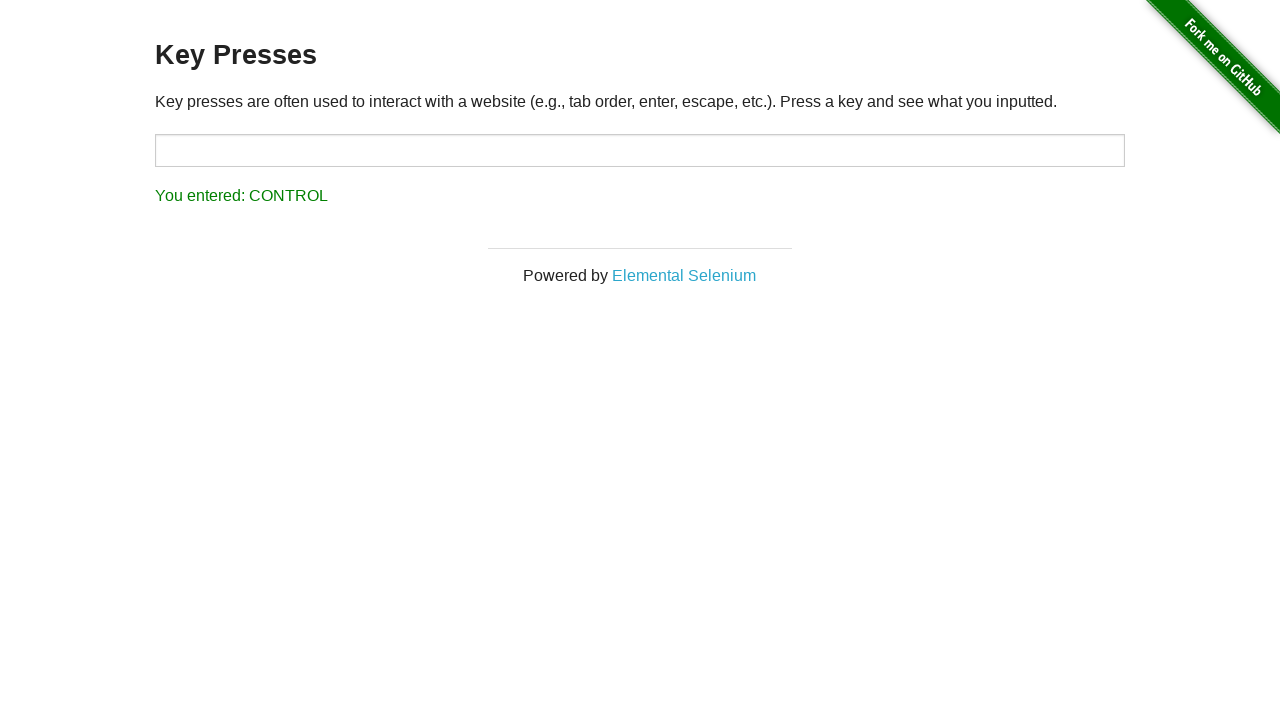

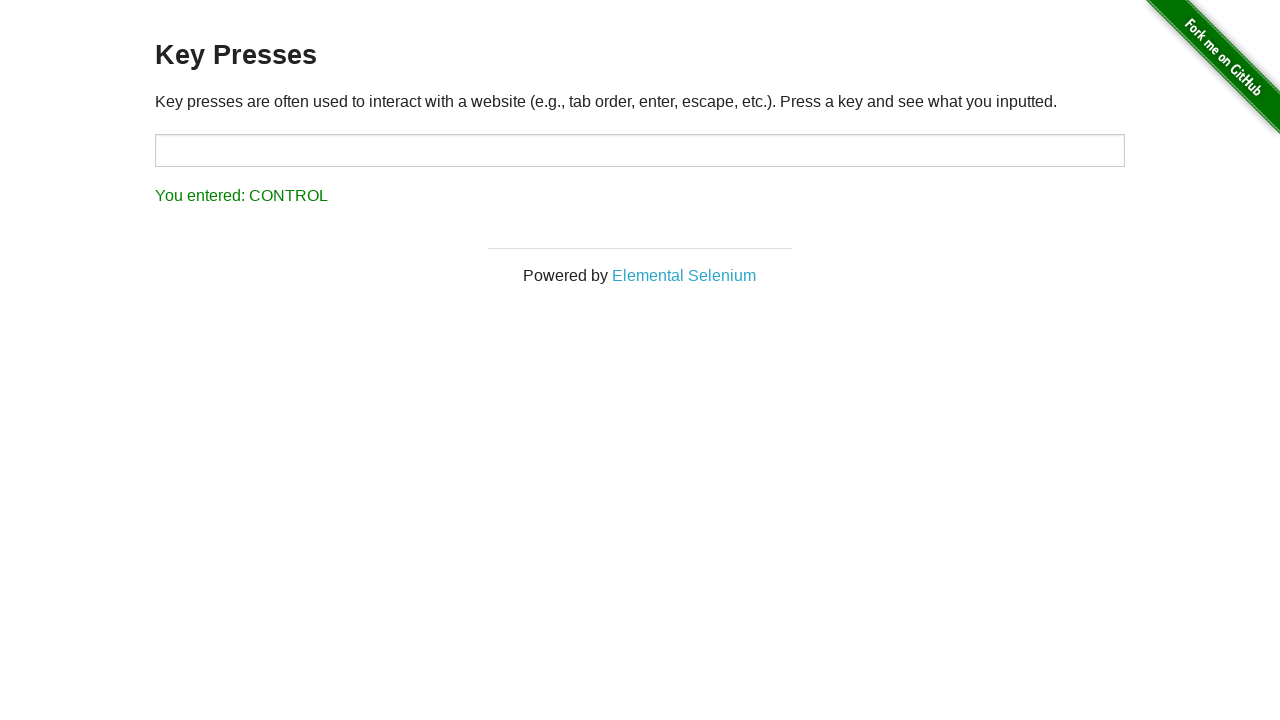